Tests nested iframe handling by navigating to a tab with nested iframes, switching through multiple frame levels, and interacting with an input field inside the inner iframe

Starting URL: http://demo.automationtesting.in/Frames.html

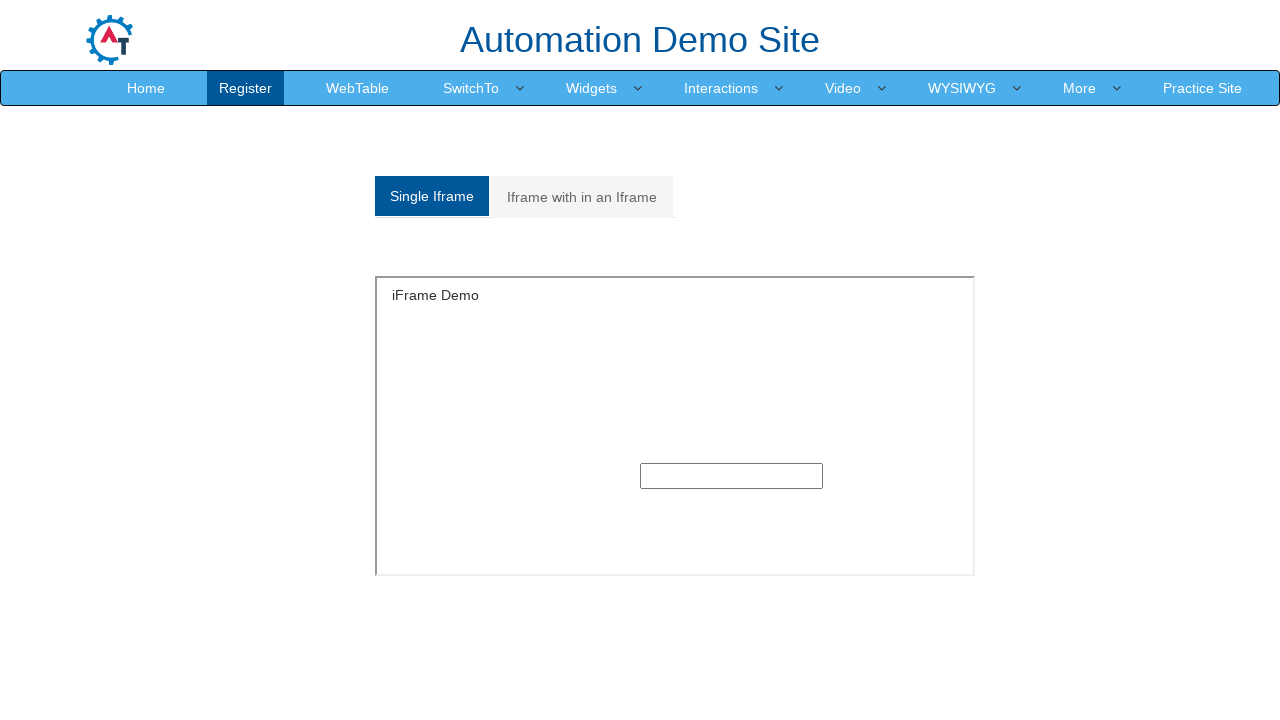

Clicked on 'Iframe with in an Iframe' tab at (582, 197) on xpath=//a[normalize-space()= 'Iframe with in an Iframe']
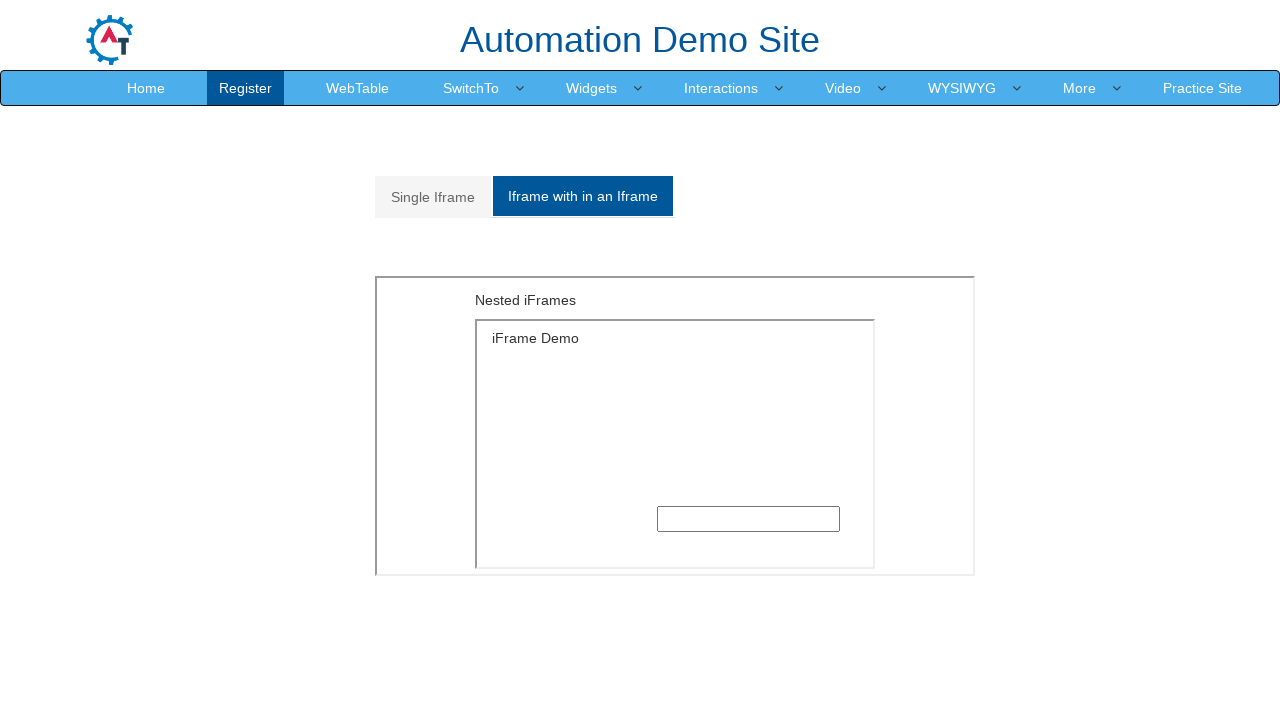

Located outer iframe element
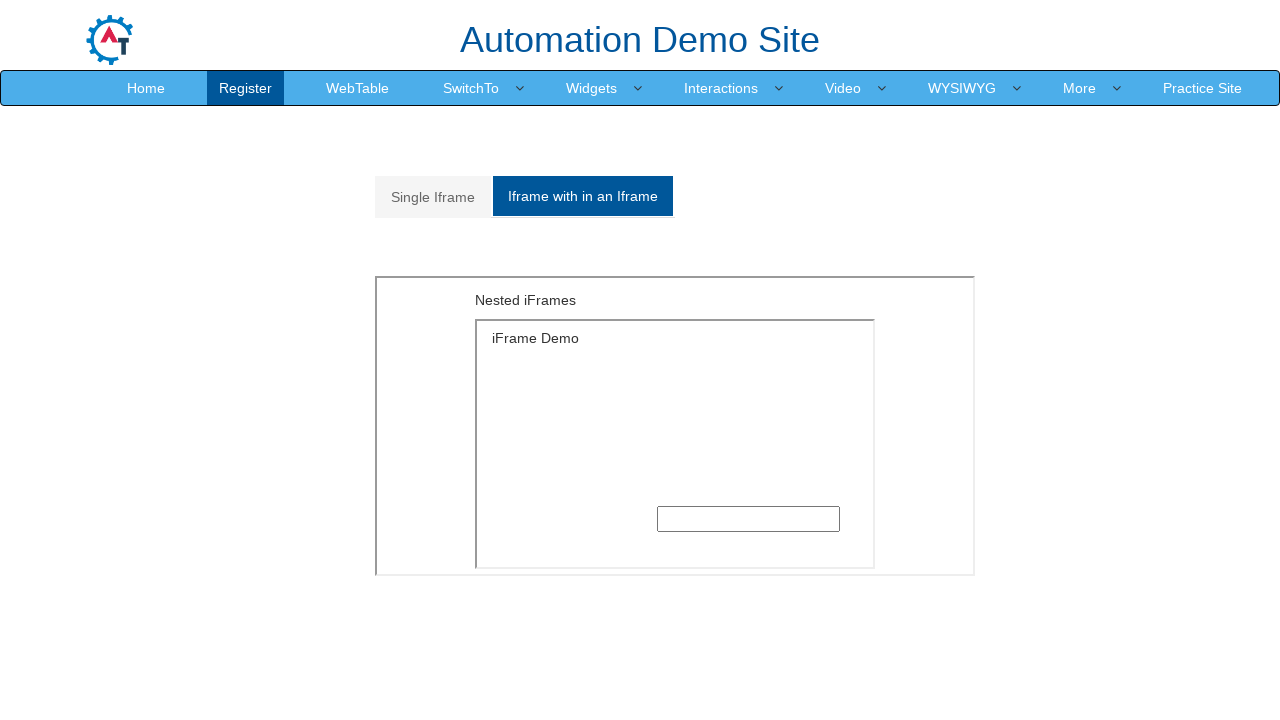

Located inner iframe within outer frame
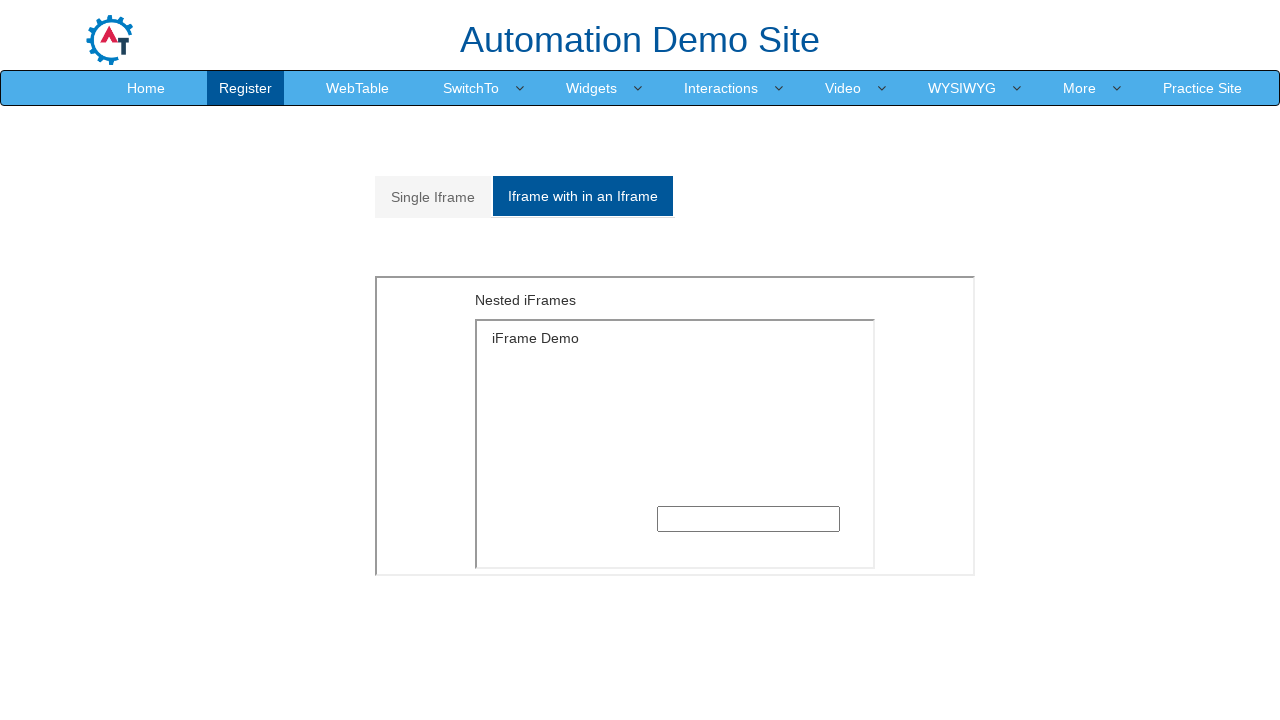

Filled text input field in inner iframe with 'Welcome' on xpath=//*[@id='Multiple']/iframe >> internal:control=enter-frame >> xpath=/html/
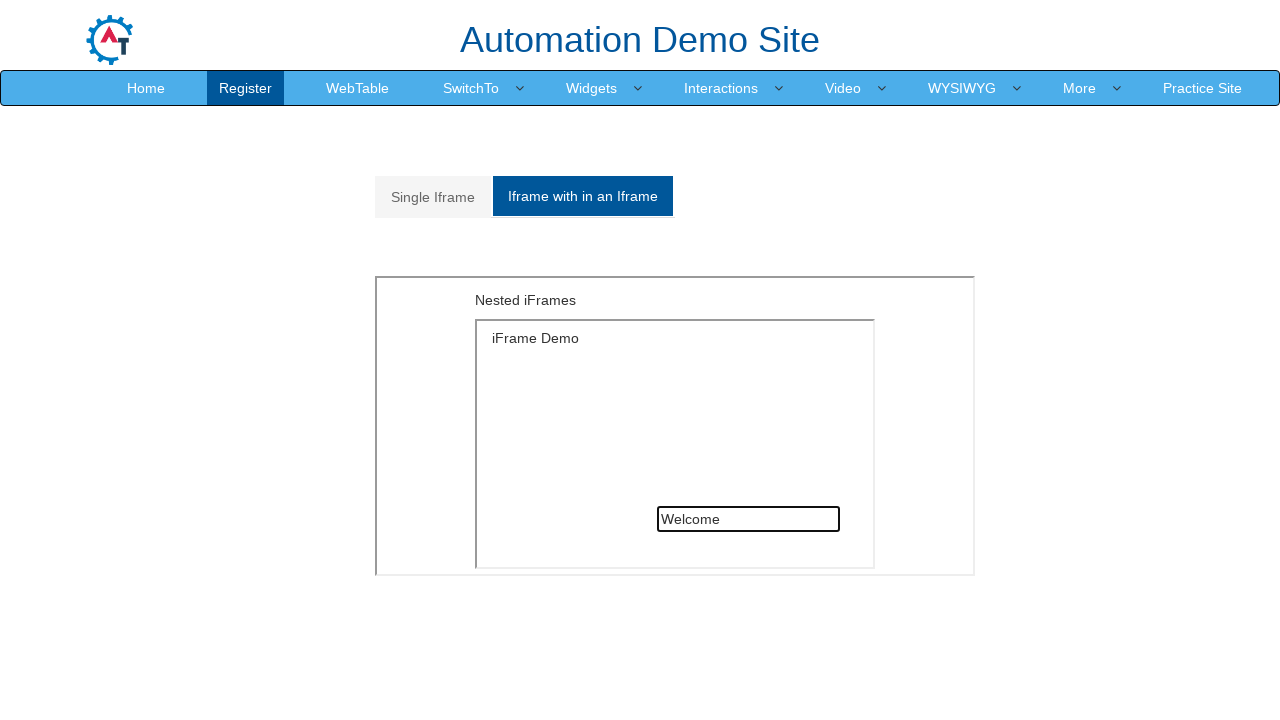

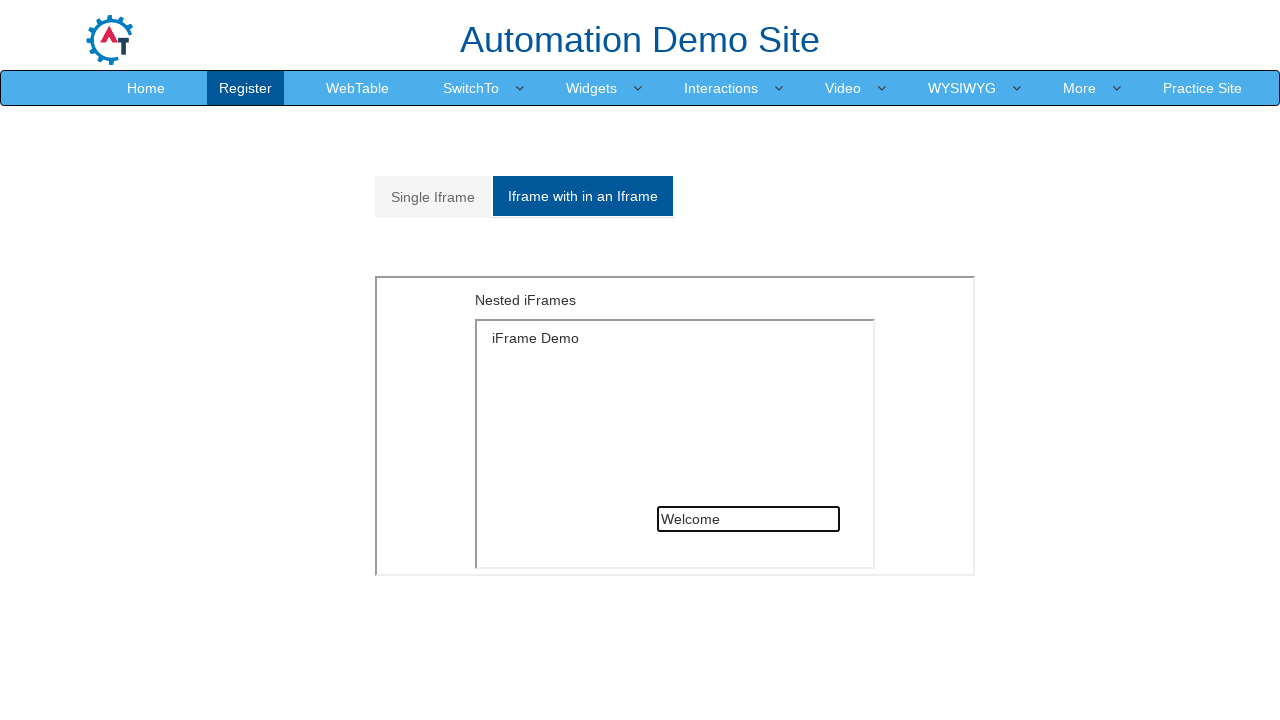